Tests a React date picker component by selecting a specific date (June 15, 2027) through the calendar navigation - clicking through year view, month view, and day selection, then verifying the selected values appear correctly in the input fields.

Starting URL: https://rahulshettyacademy.com/seleniumPractise/#/offers

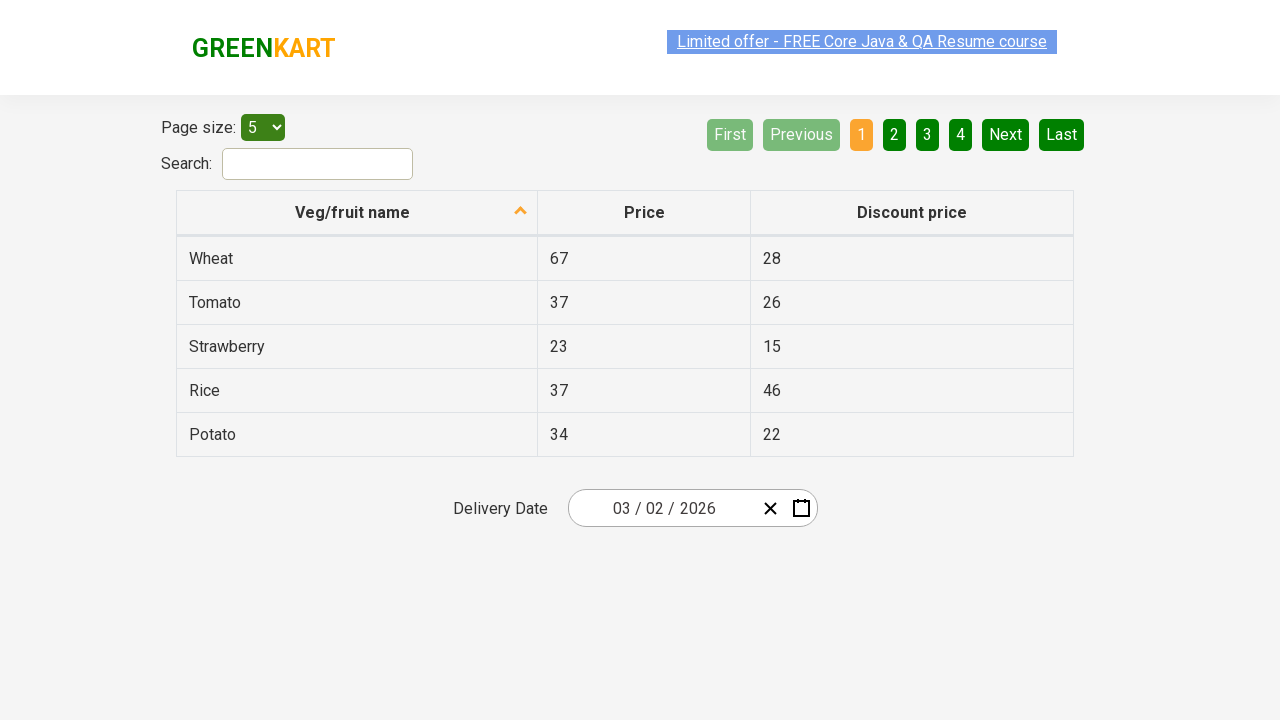

Clicked on date picker input group to open the calendar at (662, 508) on .react-date-picker__inputGroup
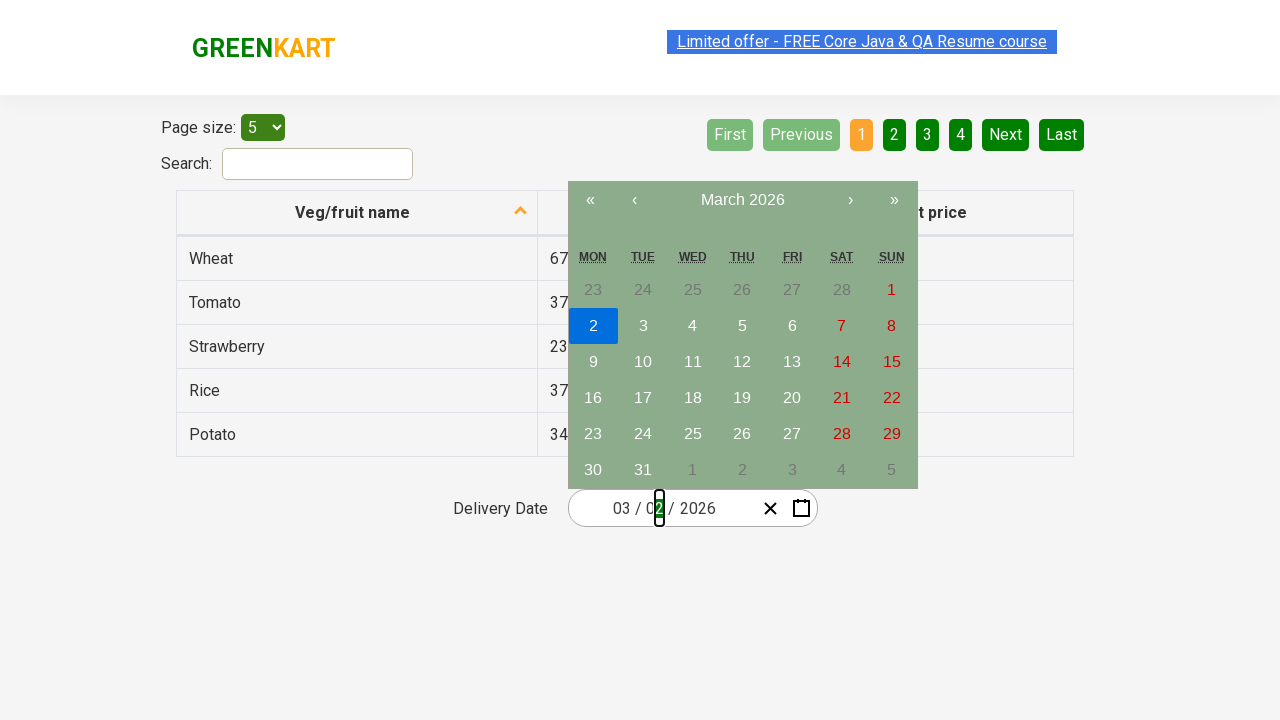

Clicked navigation label to go to month view at (742, 200) on .react-calendar__navigation__label
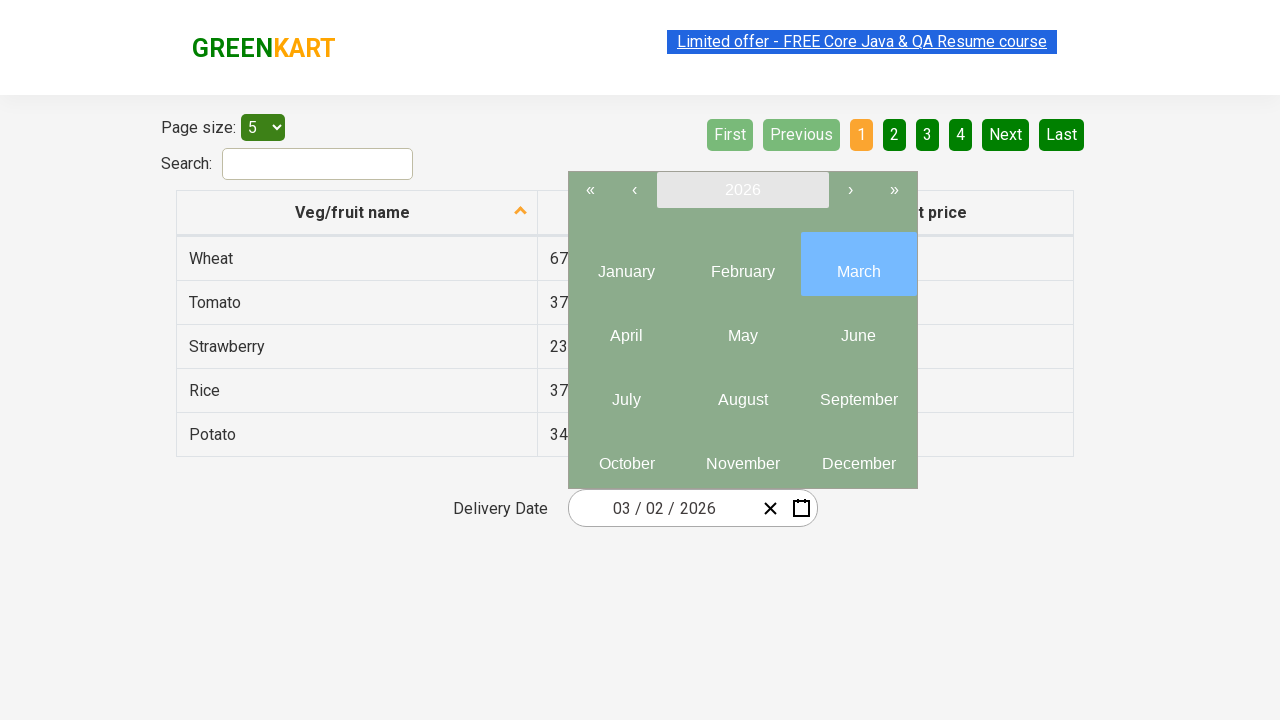

Clicked navigation label again to go to year view at (742, 190) on .react-calendar__navigation__label
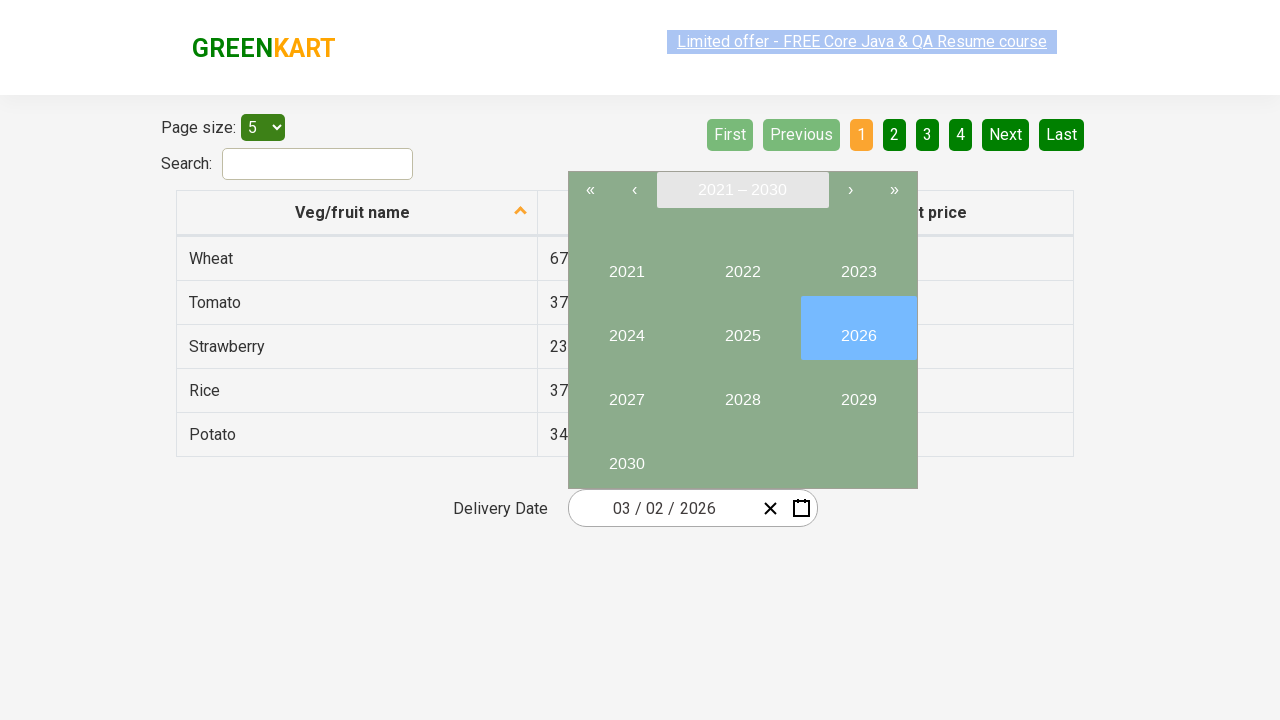

Selected year 2027 at (626, 392) on //button[text()='2027']
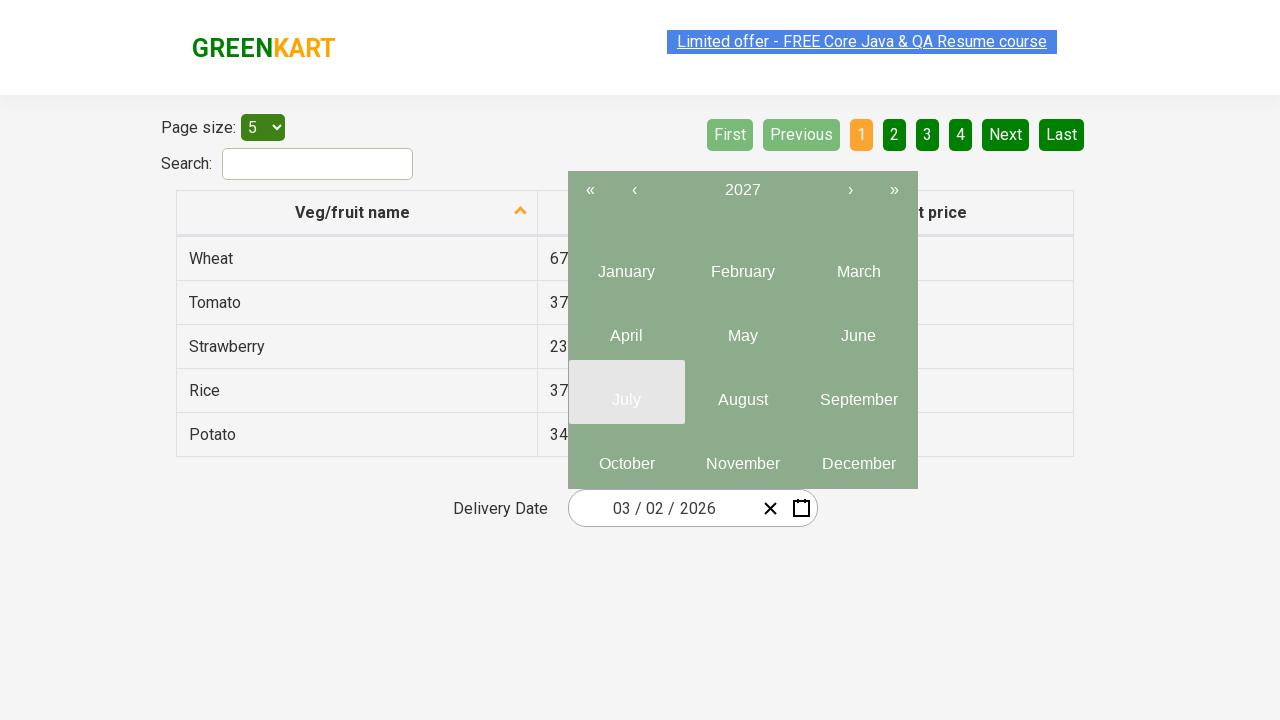

Selected month 6 (June) at (858, 328) on (//button[contains(@class,'react-calendar__year-view__months__month')])[6]
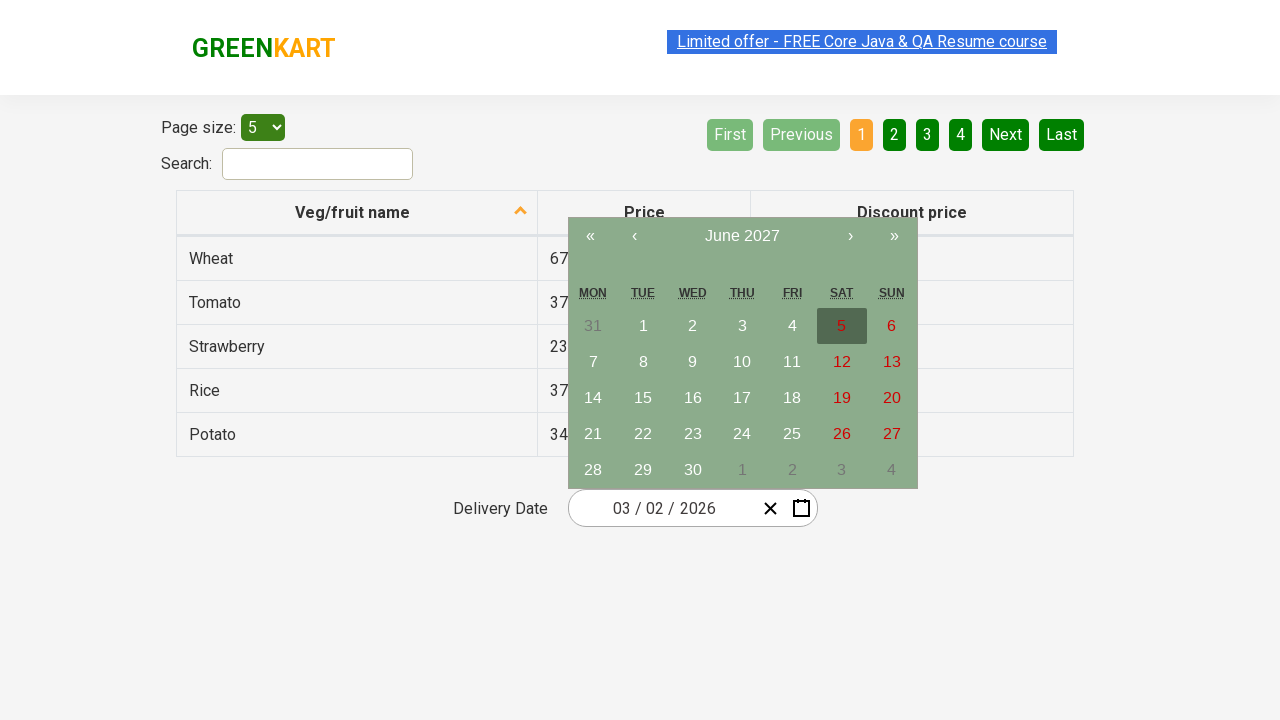

Selected day 15 at (643, 398) on //abbr[text()='15']
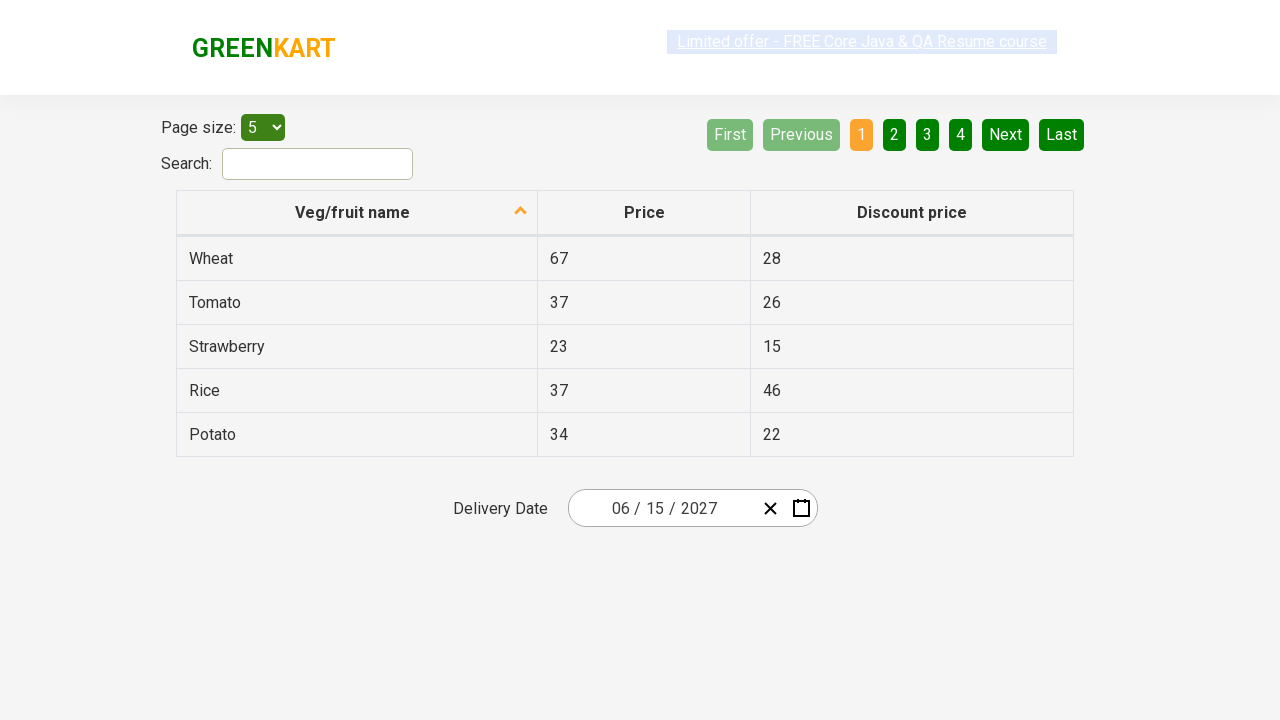

Waited for date picker input group elements to be visible
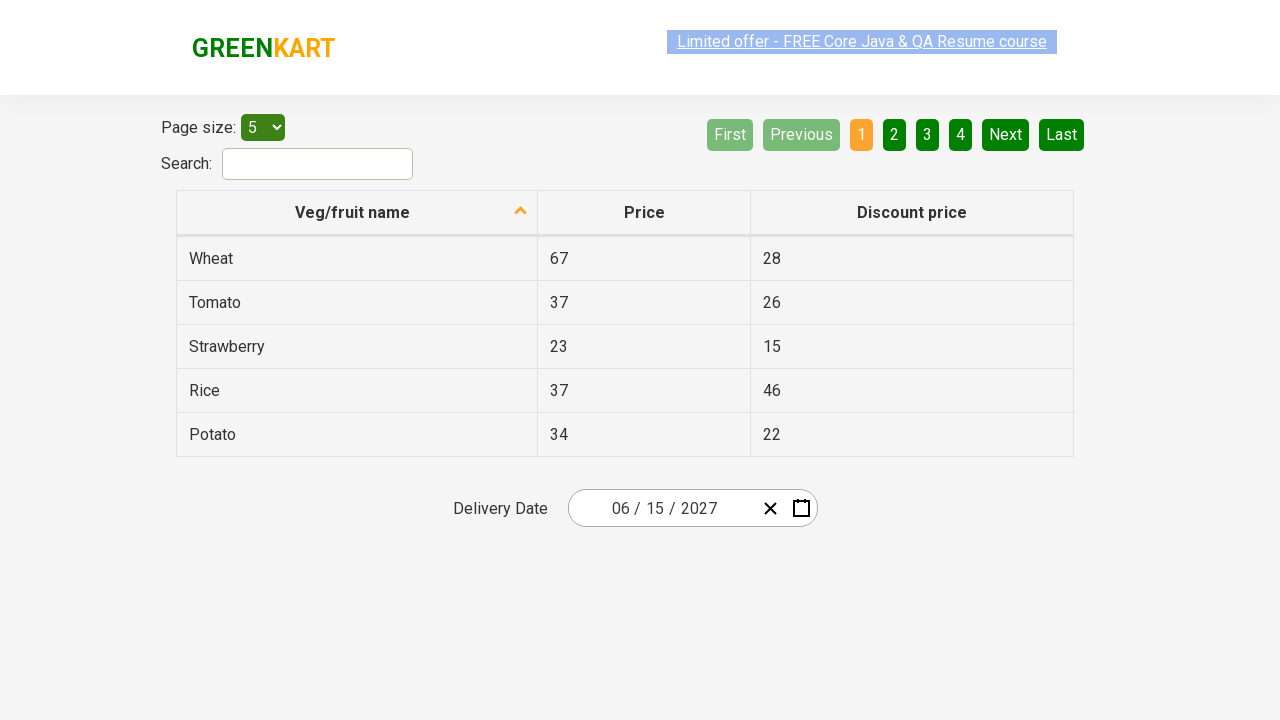

Verified day input has correct value: 15
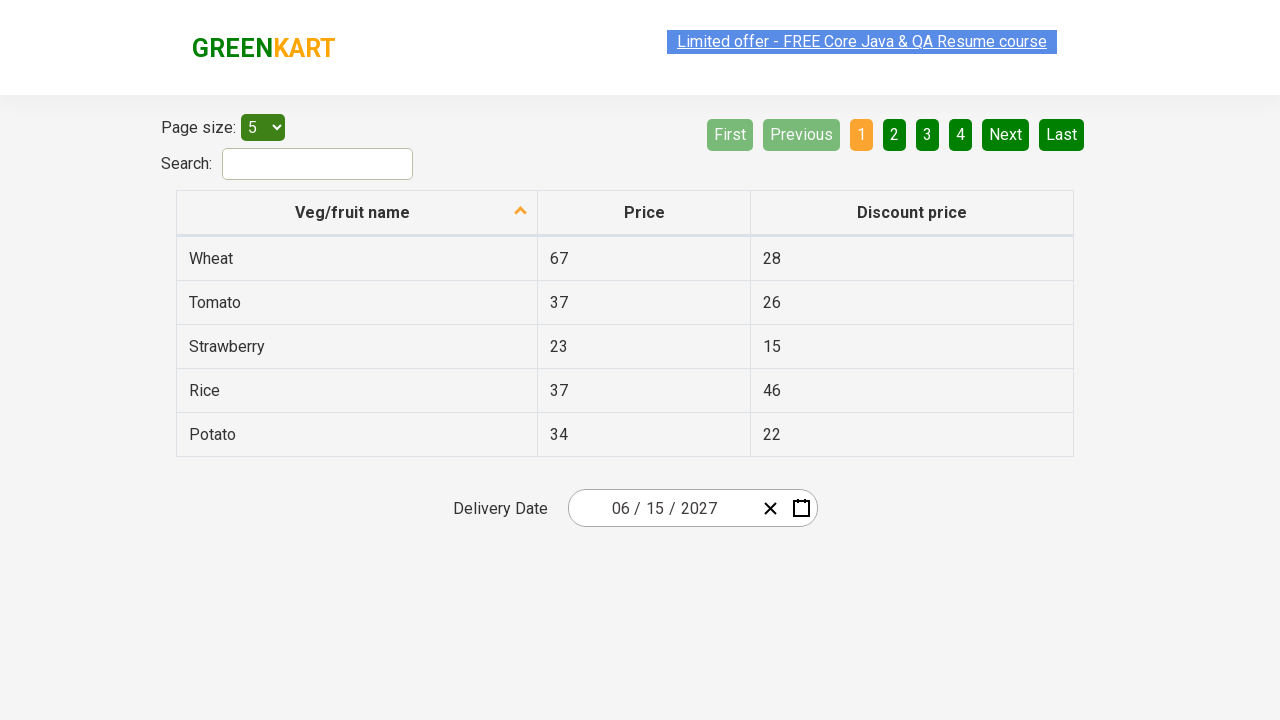

Verified month input has correct value: 6
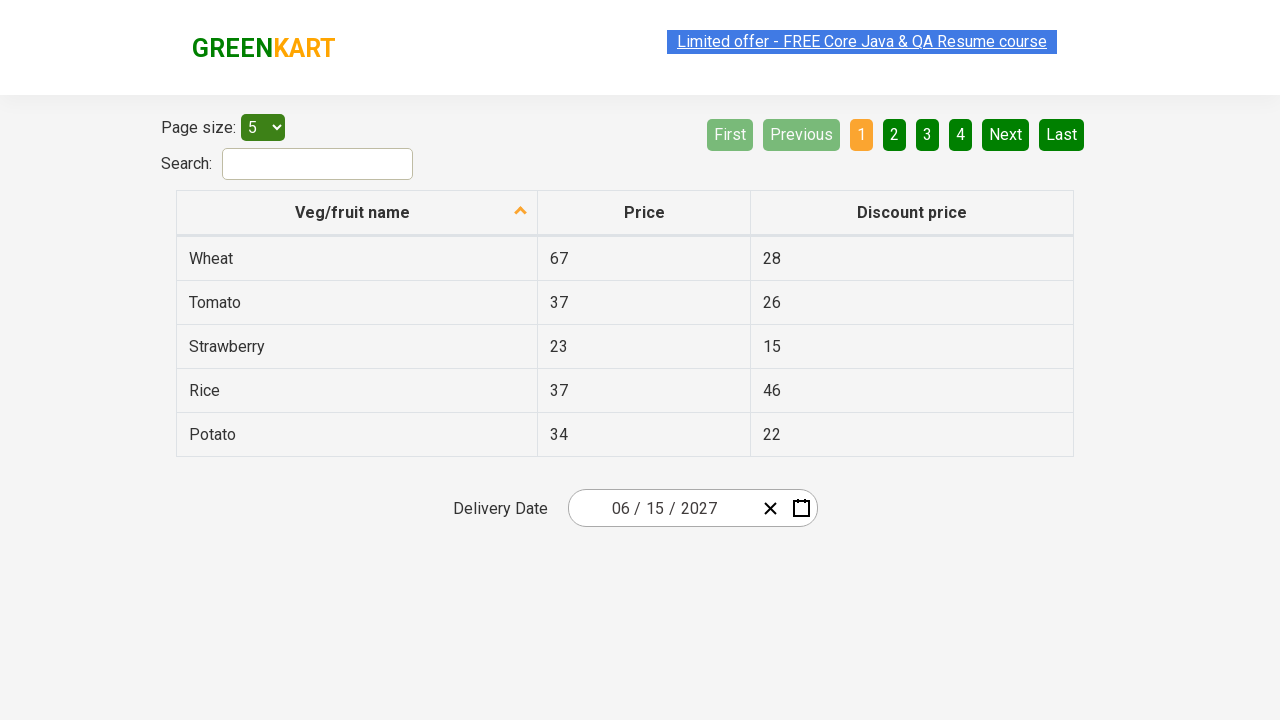

Verified year input has correct value: 2027
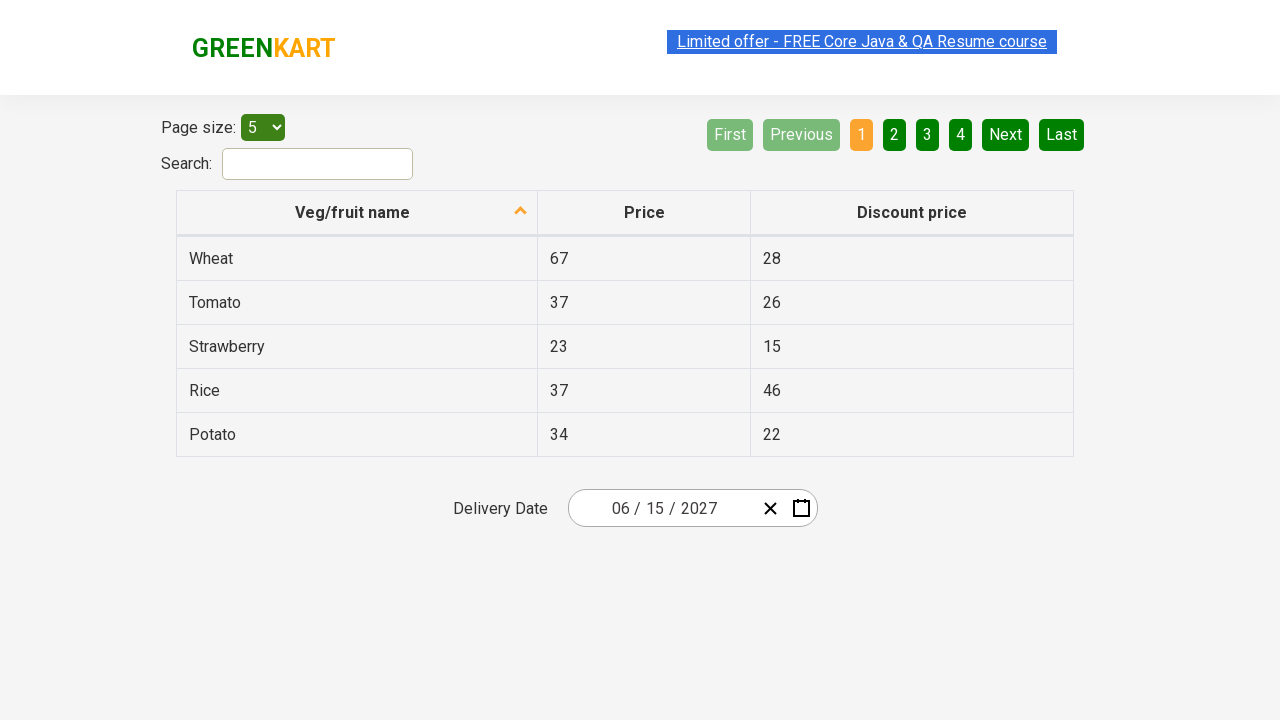

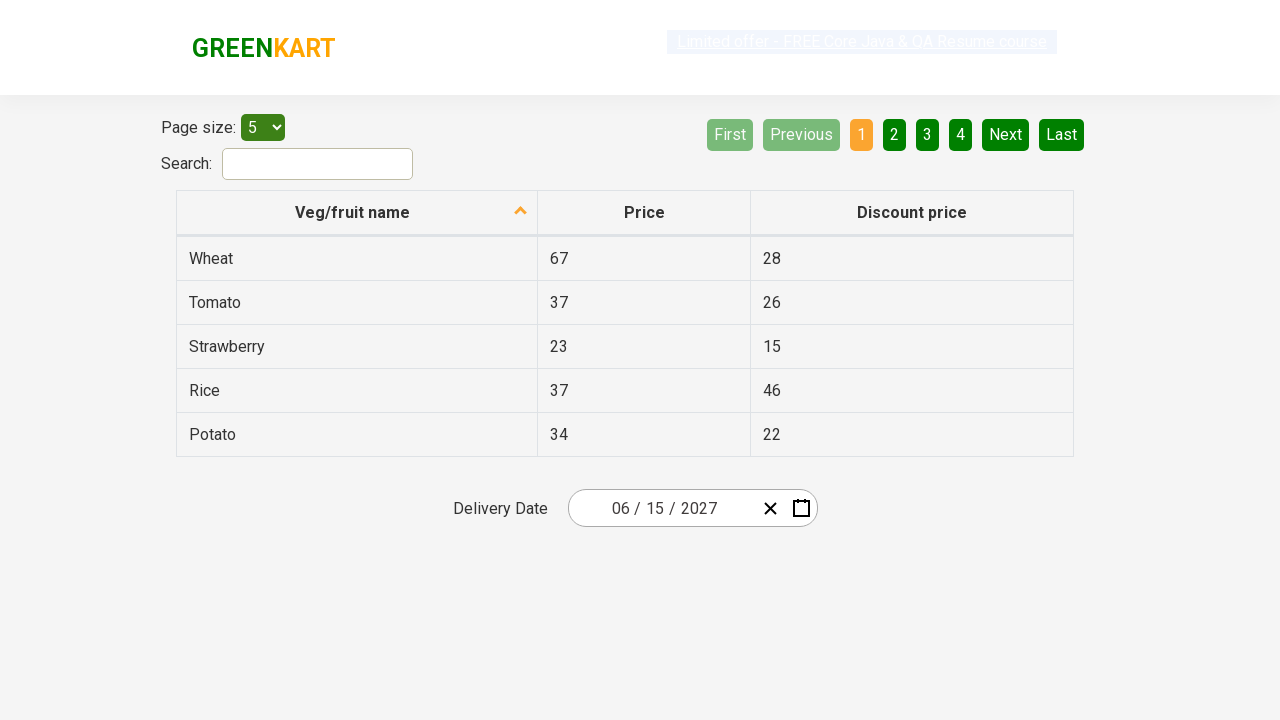